Tests the search functionality on python.org by entering a search query "pycon" and submitting the form, then verifying results are found

Starting URL: http://www.python.org

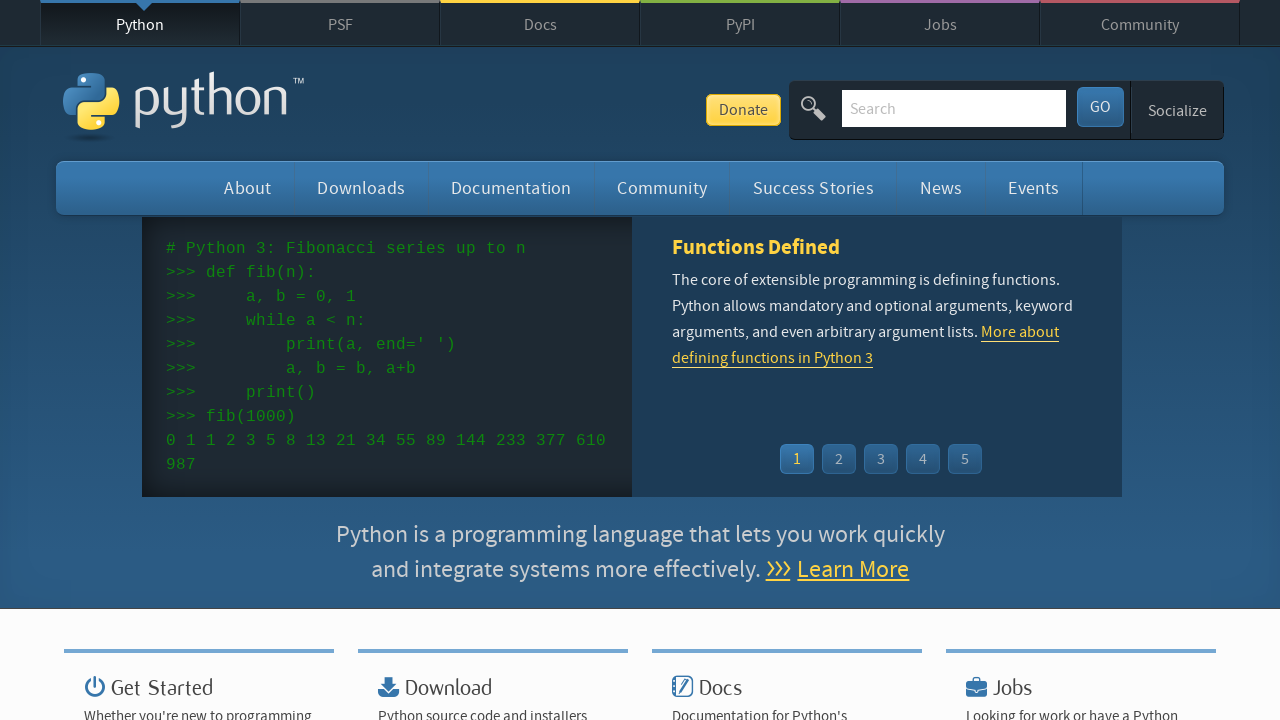

Verified page title contains 'Python'
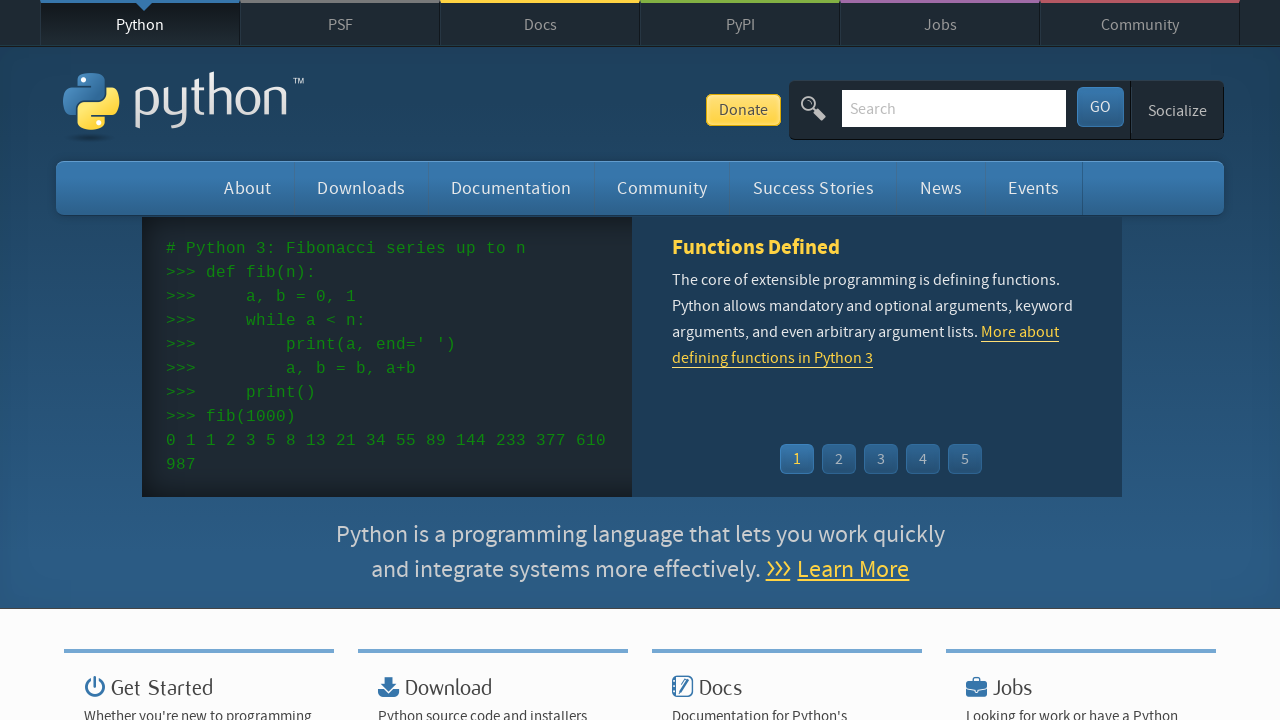

Filled search box with 'pycon' on input[name='q']
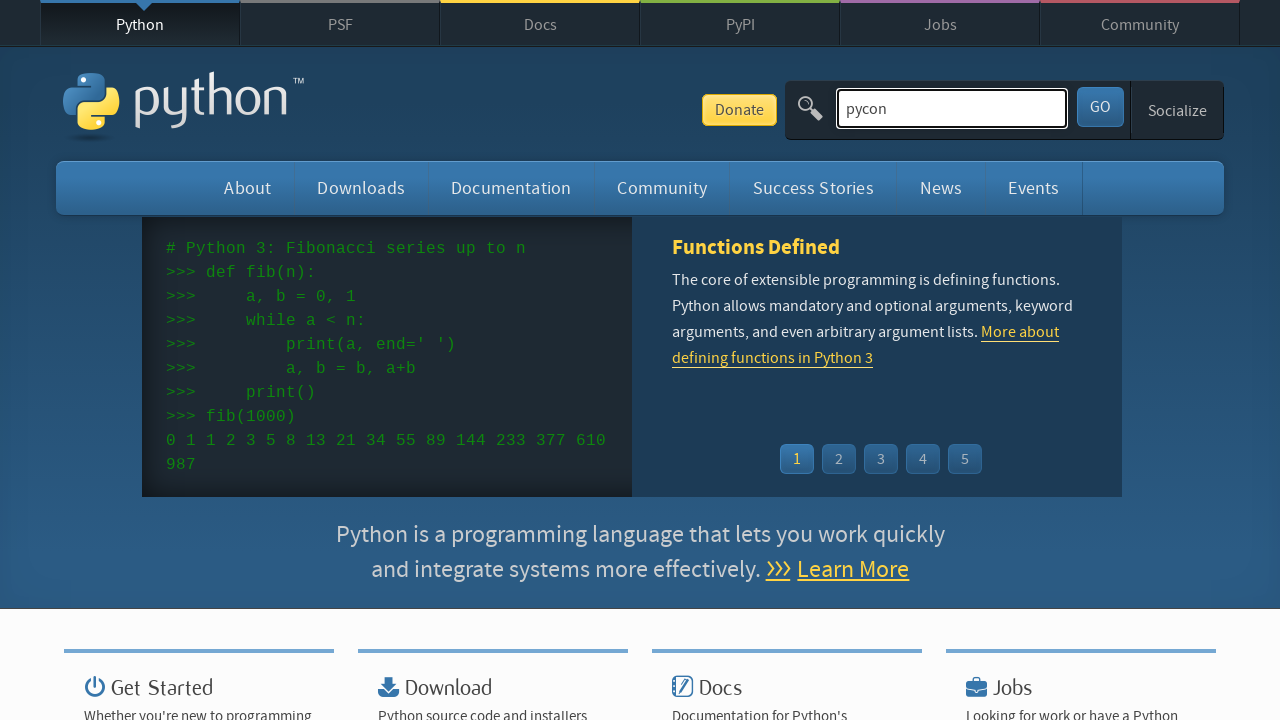

Submitted search form by pressing Enter on input[name='q']
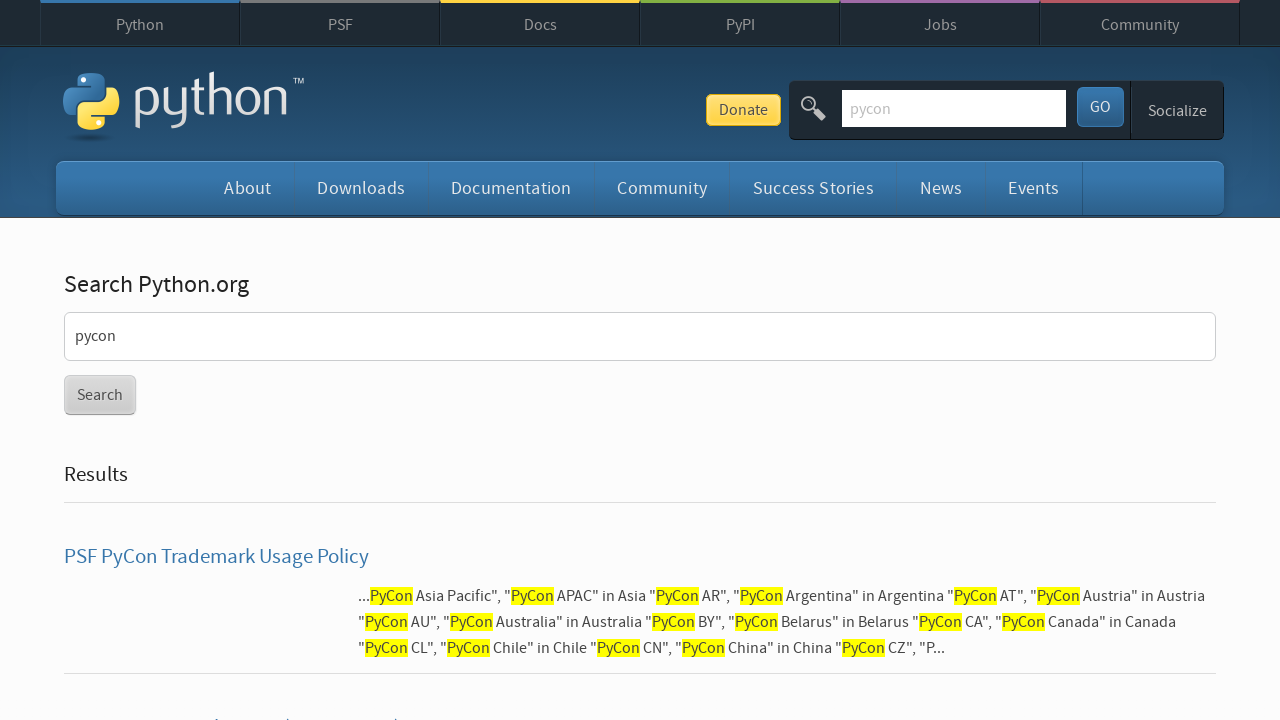

Waited for network idle to complete
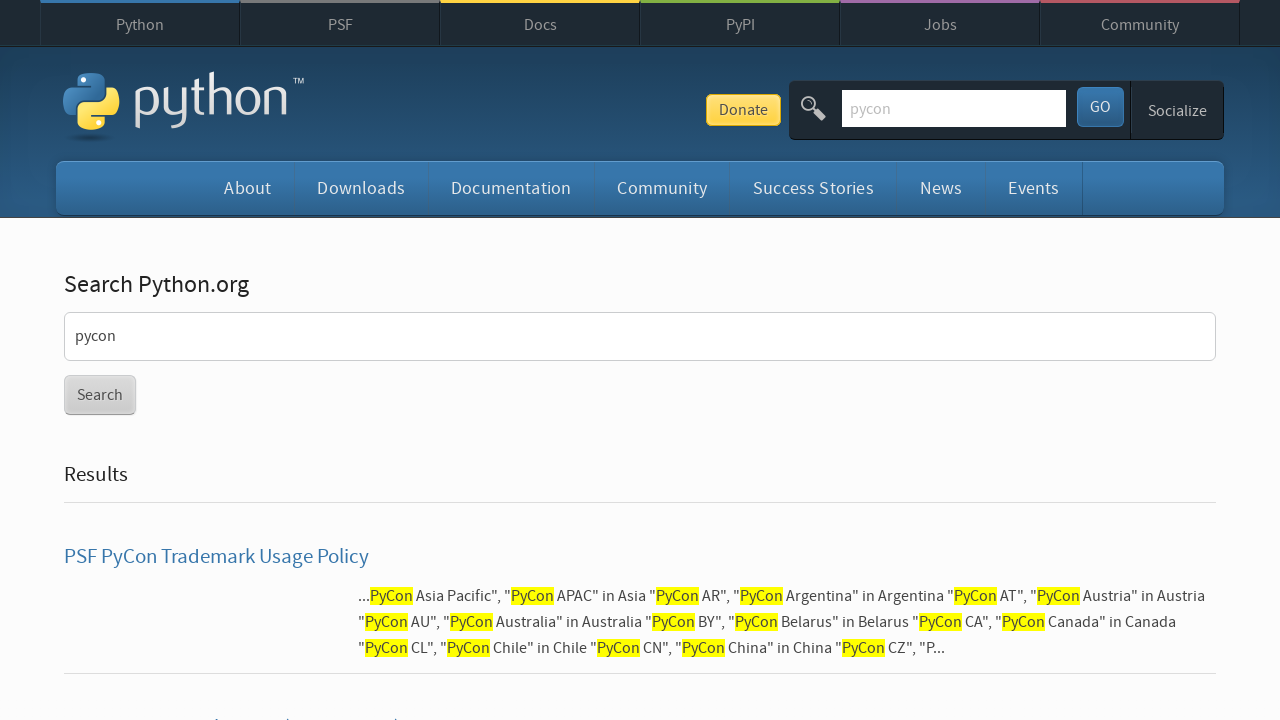

Verified search results were found (no 'No results found' message)
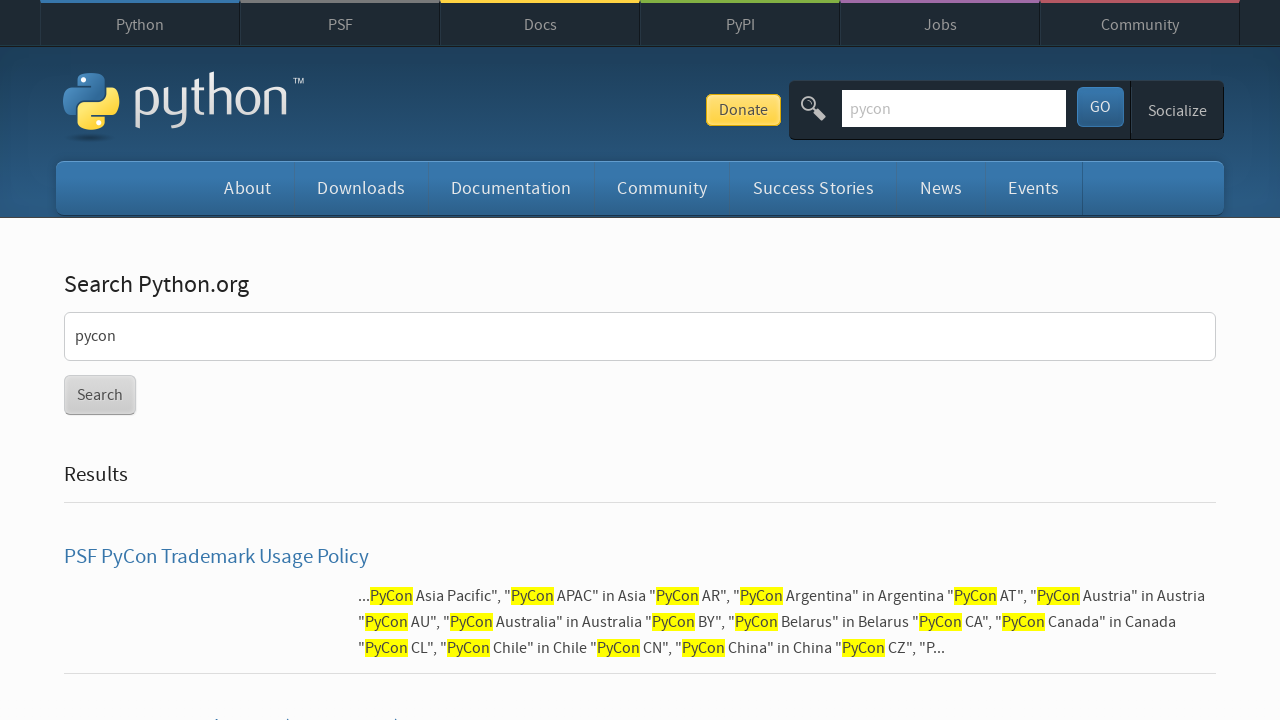

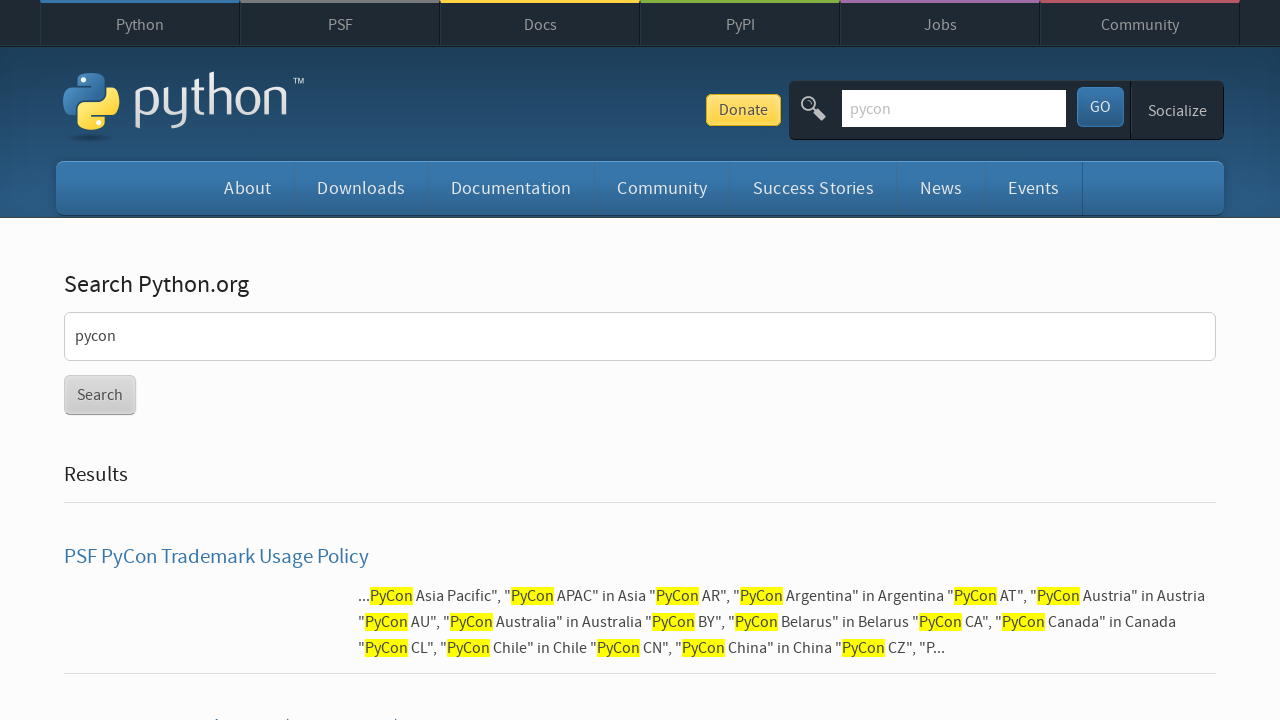